Tests navigation from the main RESTool App page to the Employees module by clicking on the Employees tab and verifying the redirection.

Starting URL: https://dsternlicht.github.io/RESTool/#/characters?search=

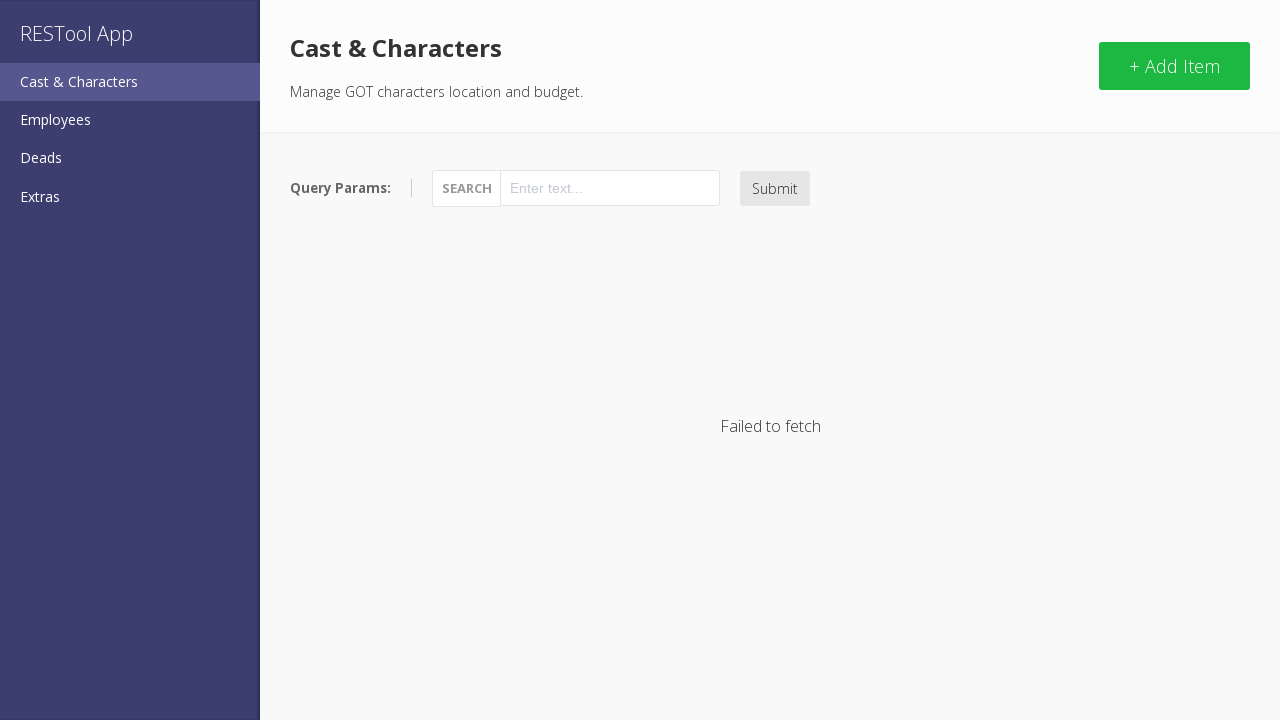

Main page title loaded
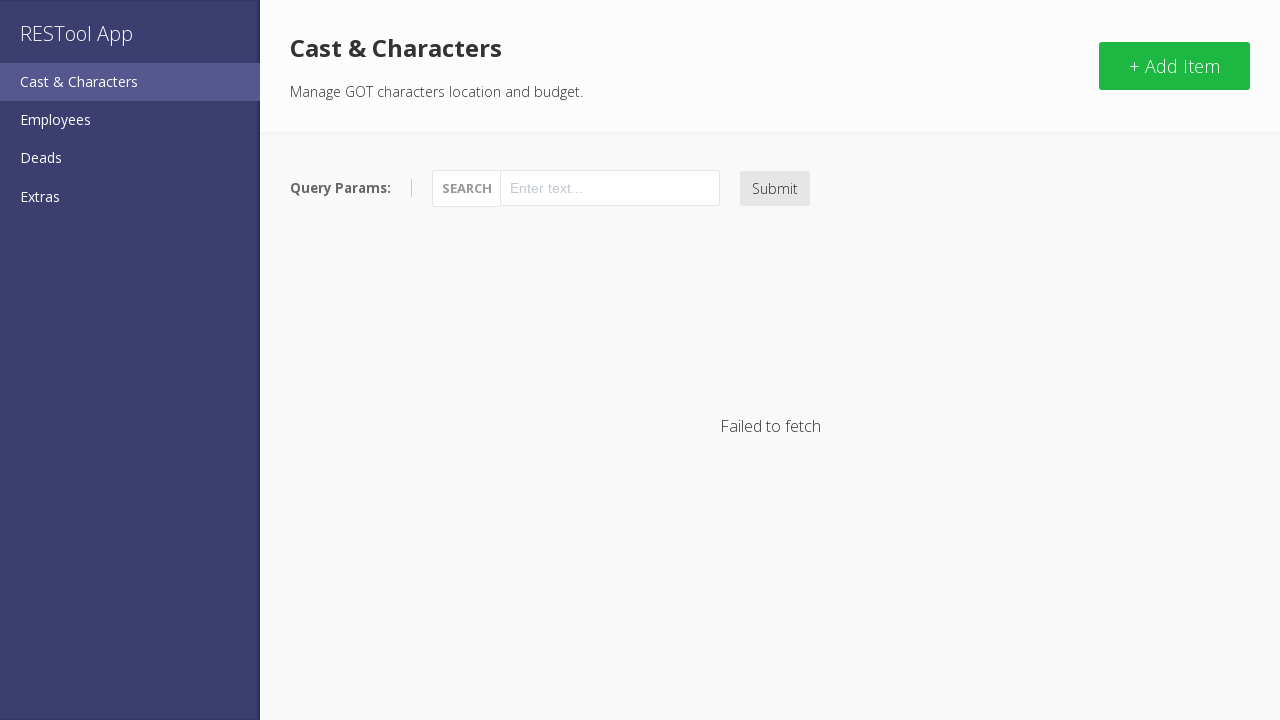

Clicked on Employees tab at (130, 120) on a[href='#/employees']
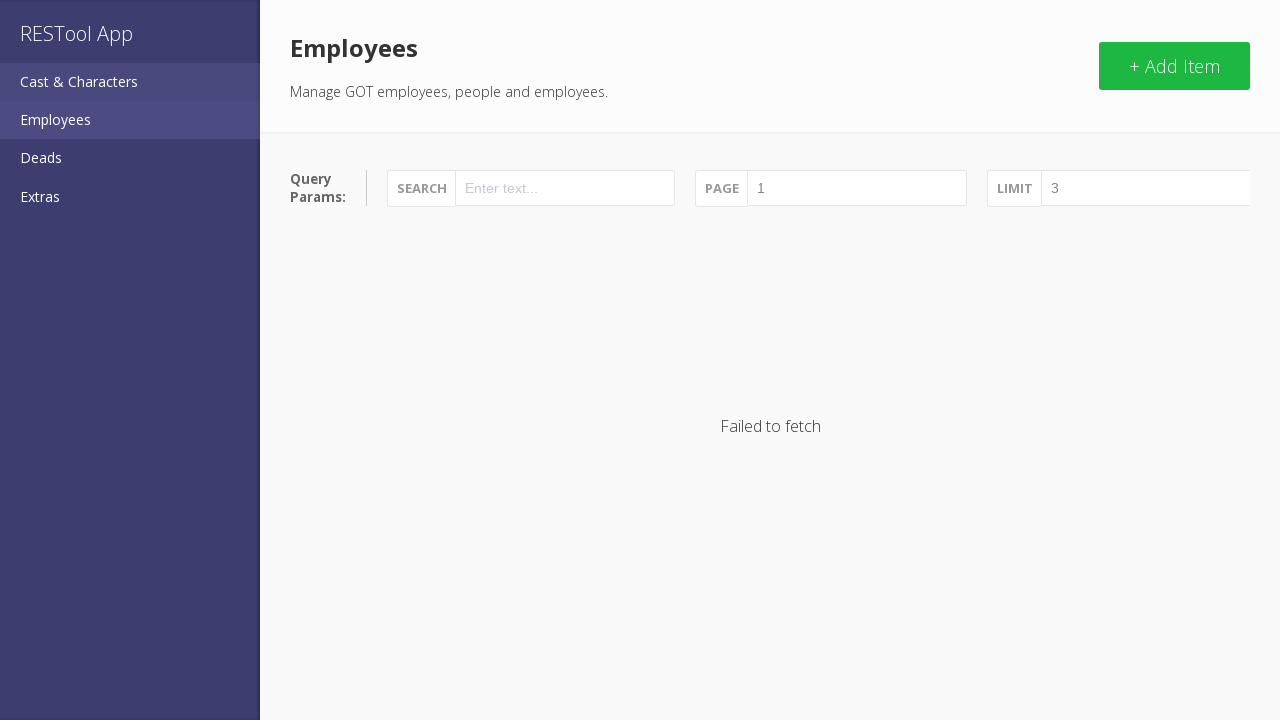

Successfully redirected to Employees module - Employees heading is visible
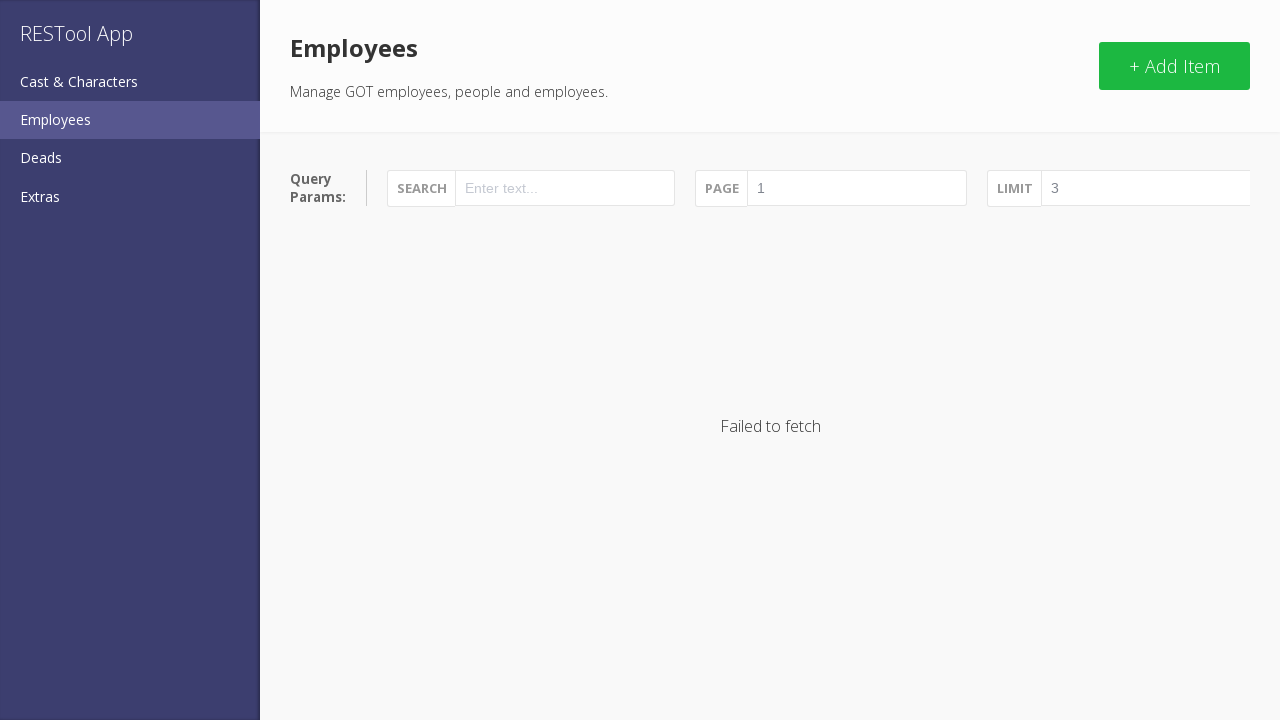

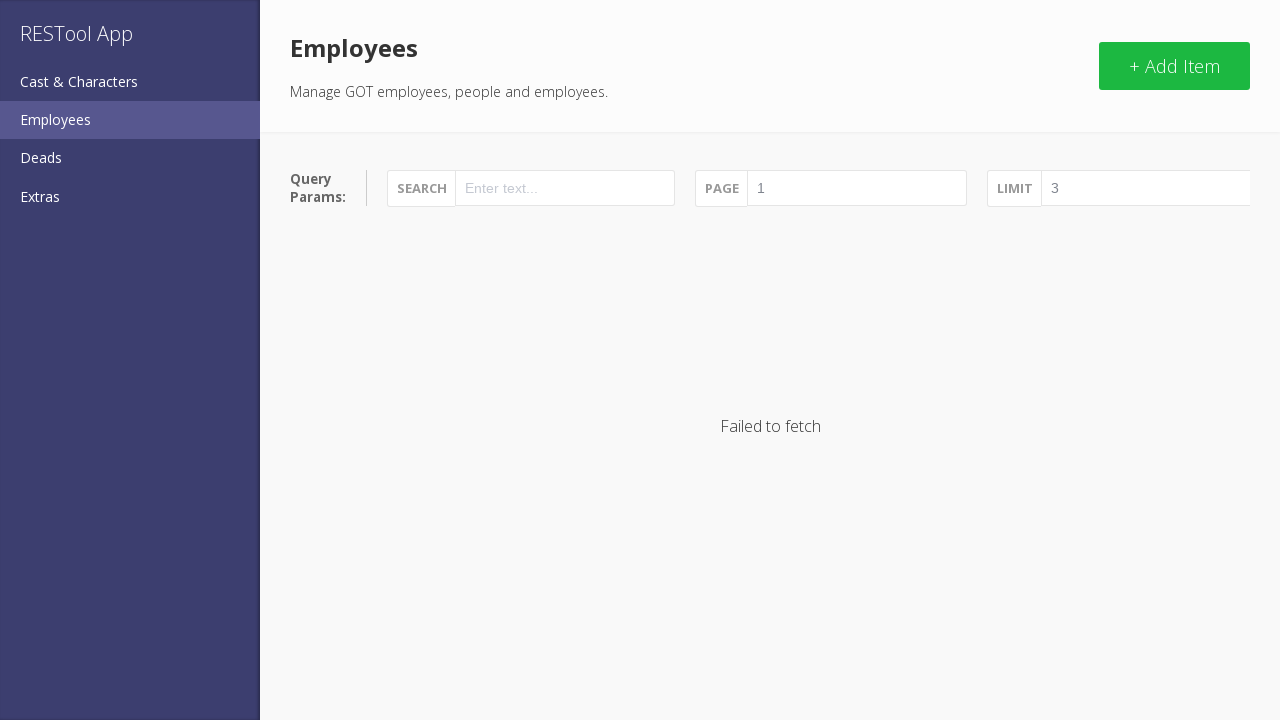